Tests multi-select dropdown functionality on W3Schools by selecting multiple car options (Volvo by index, Saab by value, Audi by visible text), submitting the form, and verifying the selected values are displayed.

Starting URL: https://www.w3schools.com/tags/tryit.asp?filename=tryhtml_select_multiple

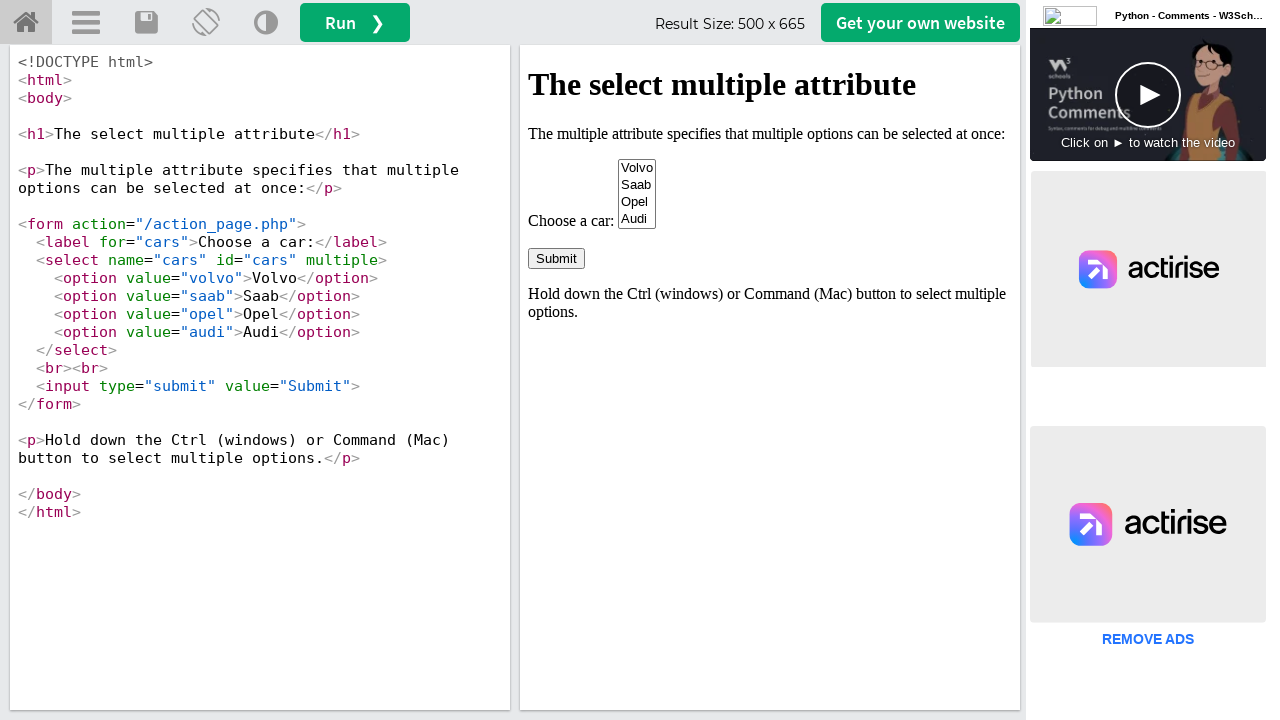

Waited for multi-select dropdown to load in iframe
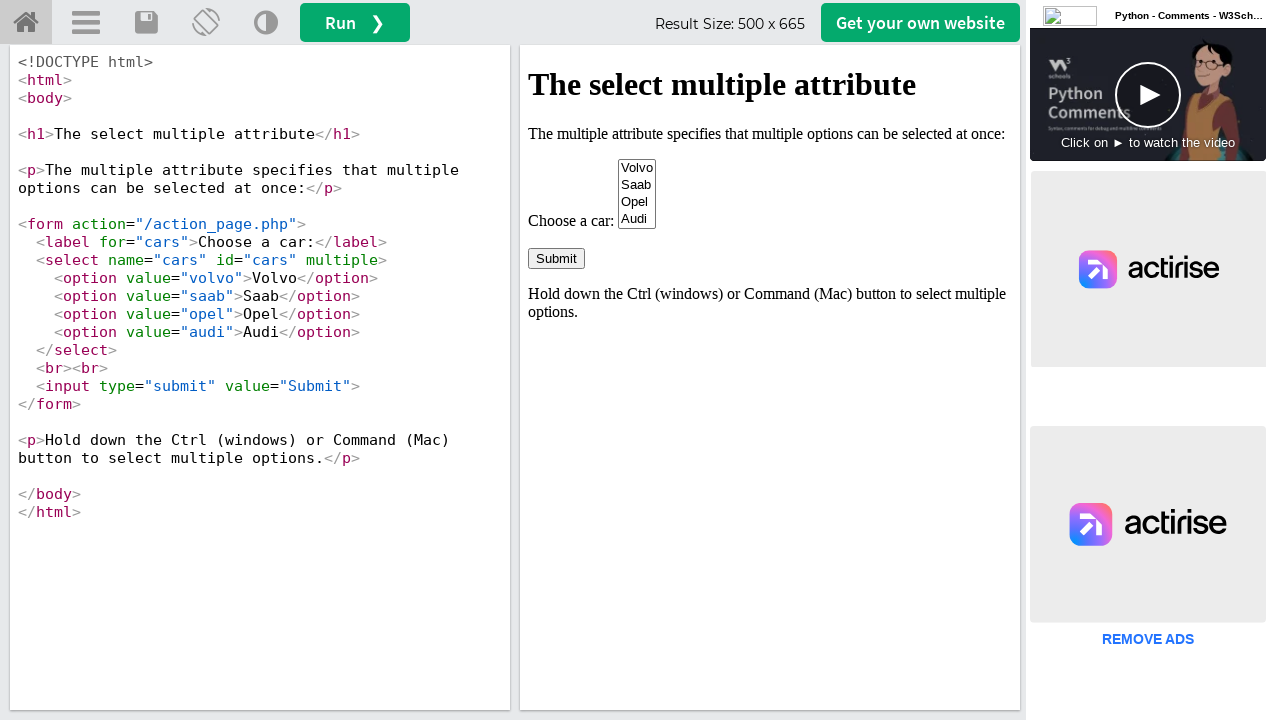

Selected Volvo by index using Ctrl+click at (637, 168) on #iframeResult >> internal:control=enter-frame >> #cars option >> nth=0
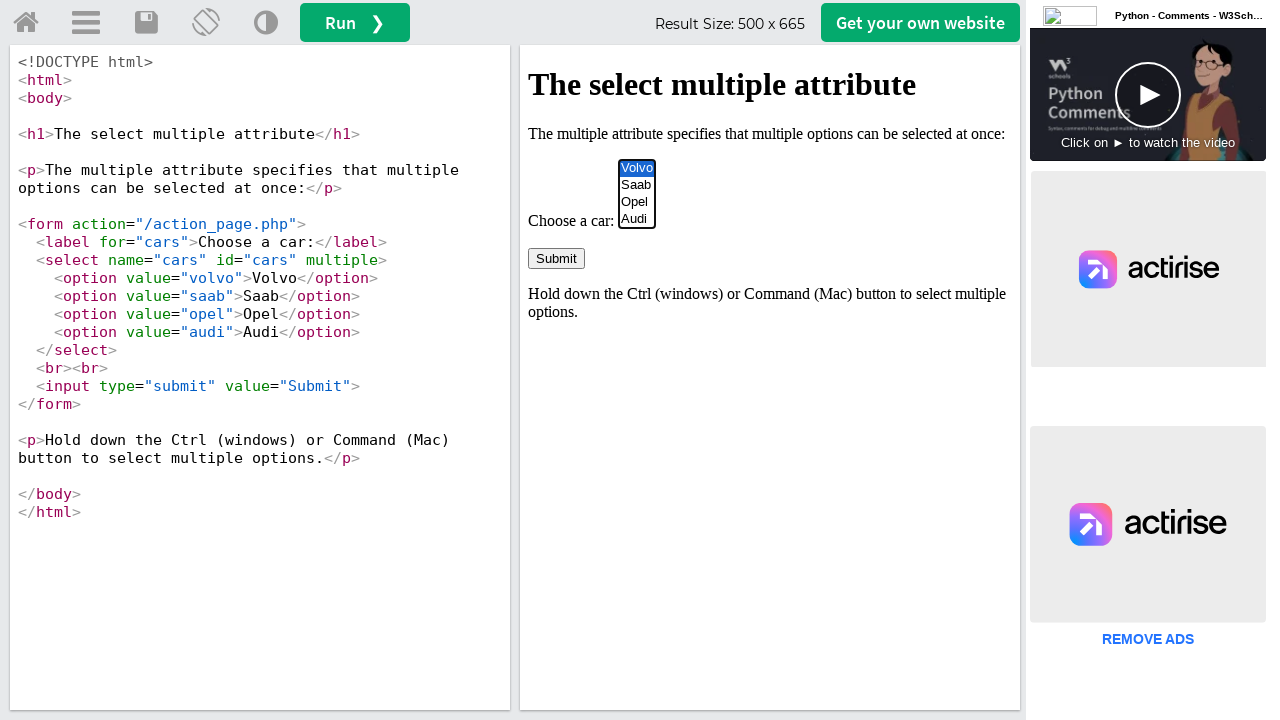

Selected Saab by value attribute using Ctrl+click at (637, 185) on #iframeResult >> internal:control=enter-frame >> #cars option[value='saab']
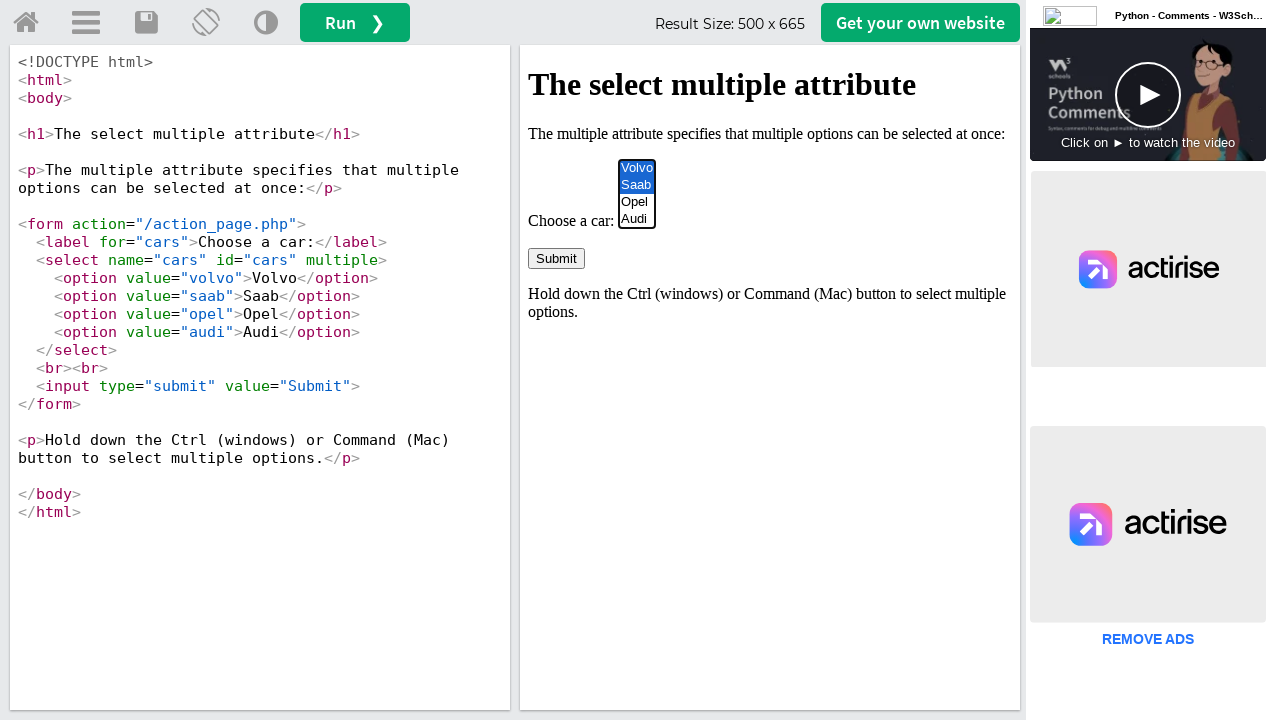

Selected Audi by visible text using Ctrl+click at (637, 219) on #iframeResult >> internal:control=enter-frame >> #cars option >> internal:has-te
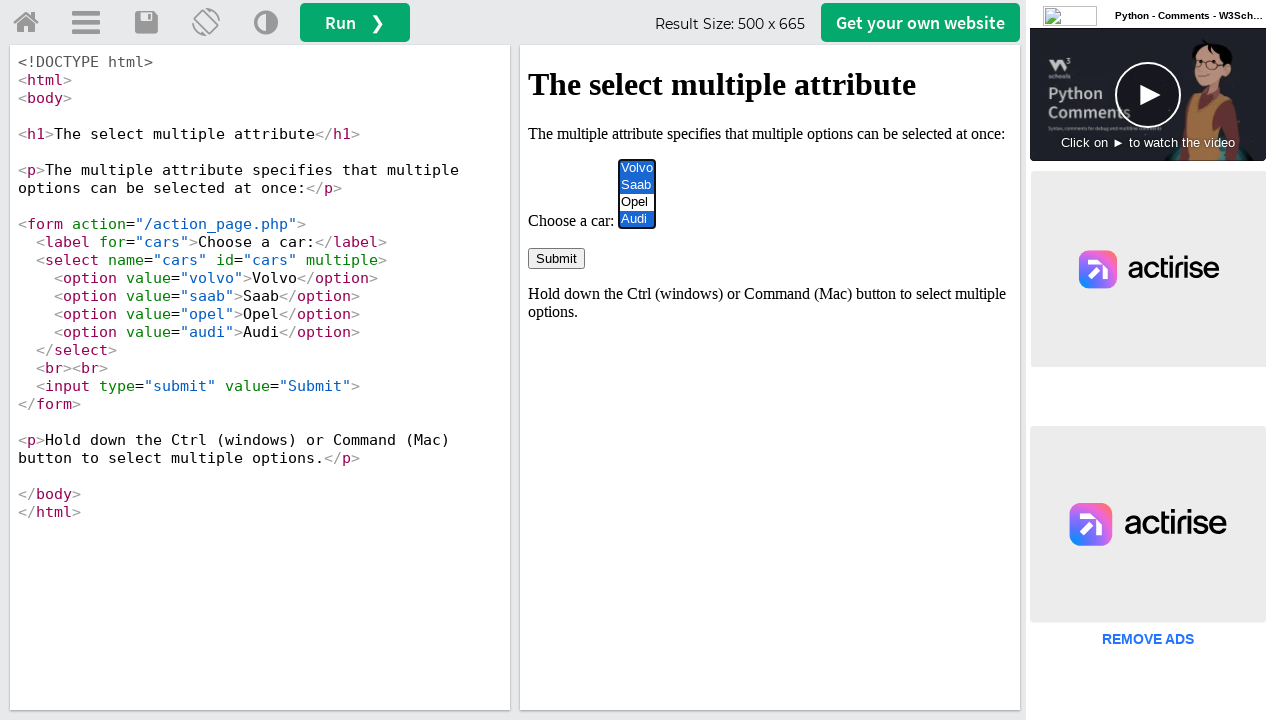

Clicked submit button to submit form with selected options at (556, 258) on #iframeResult >> internal:control=enter-frame >> input[type='submit']
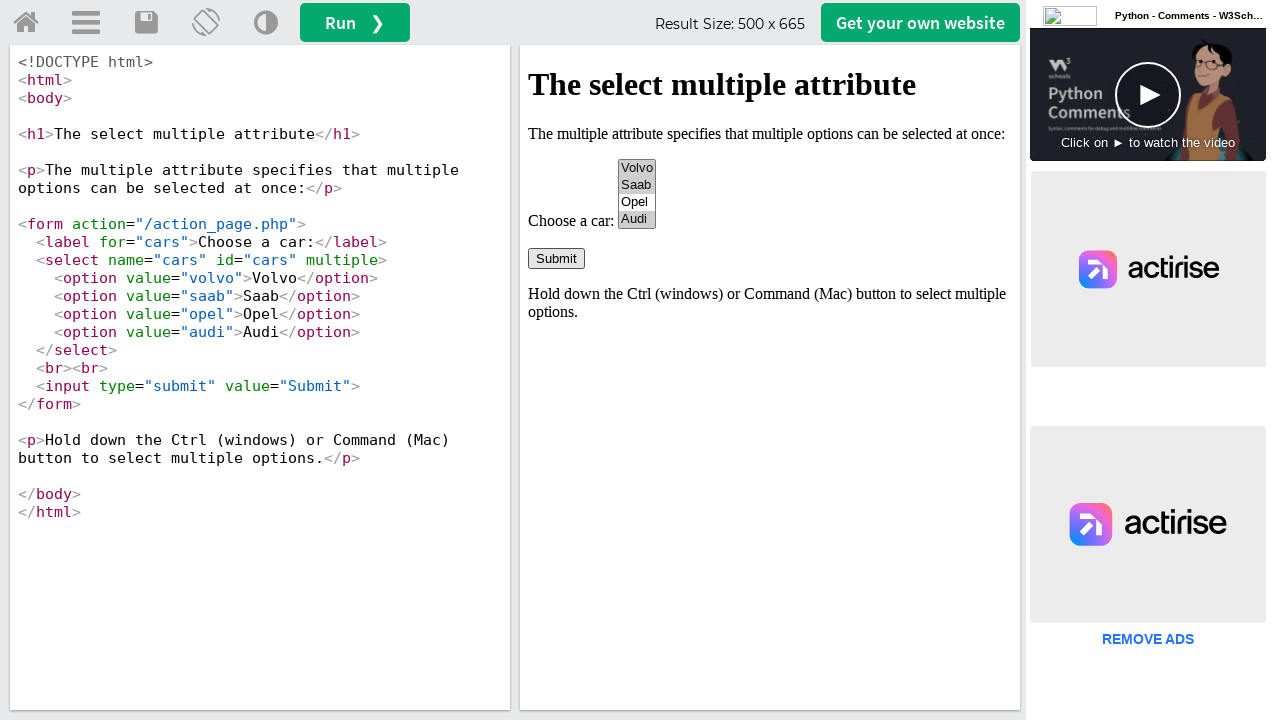

Form submission result appeared displaying selected car options
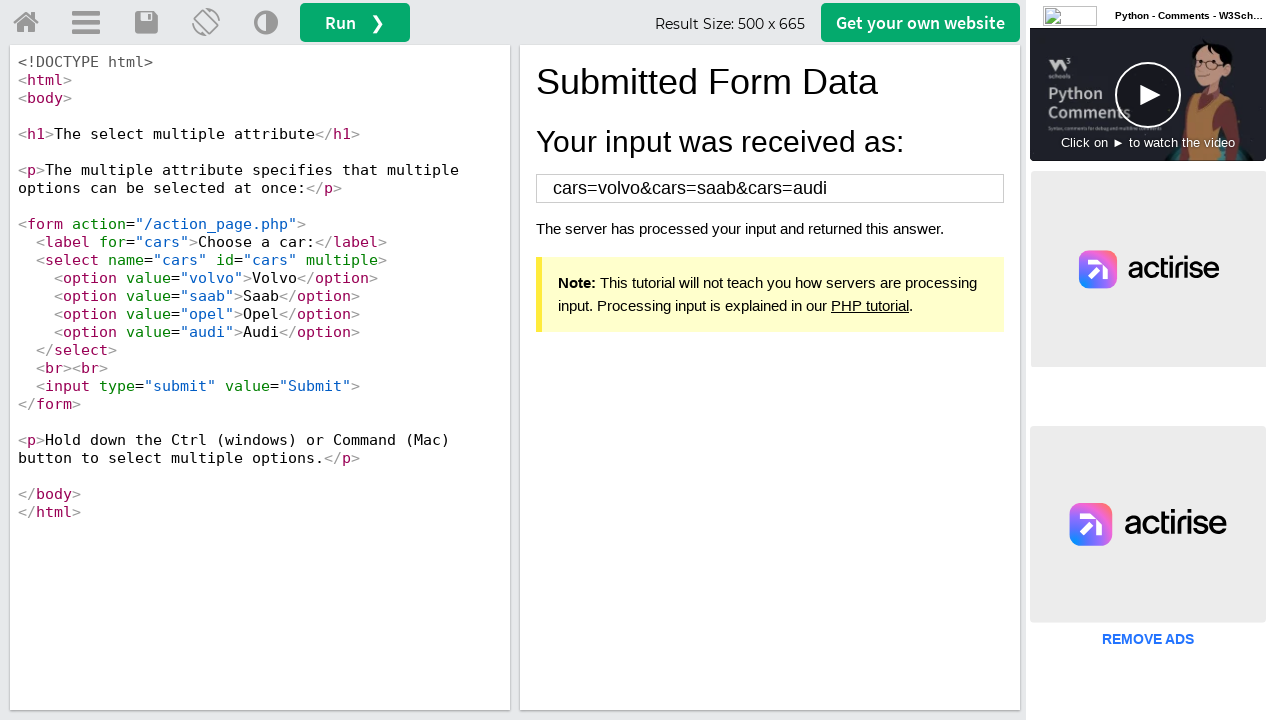

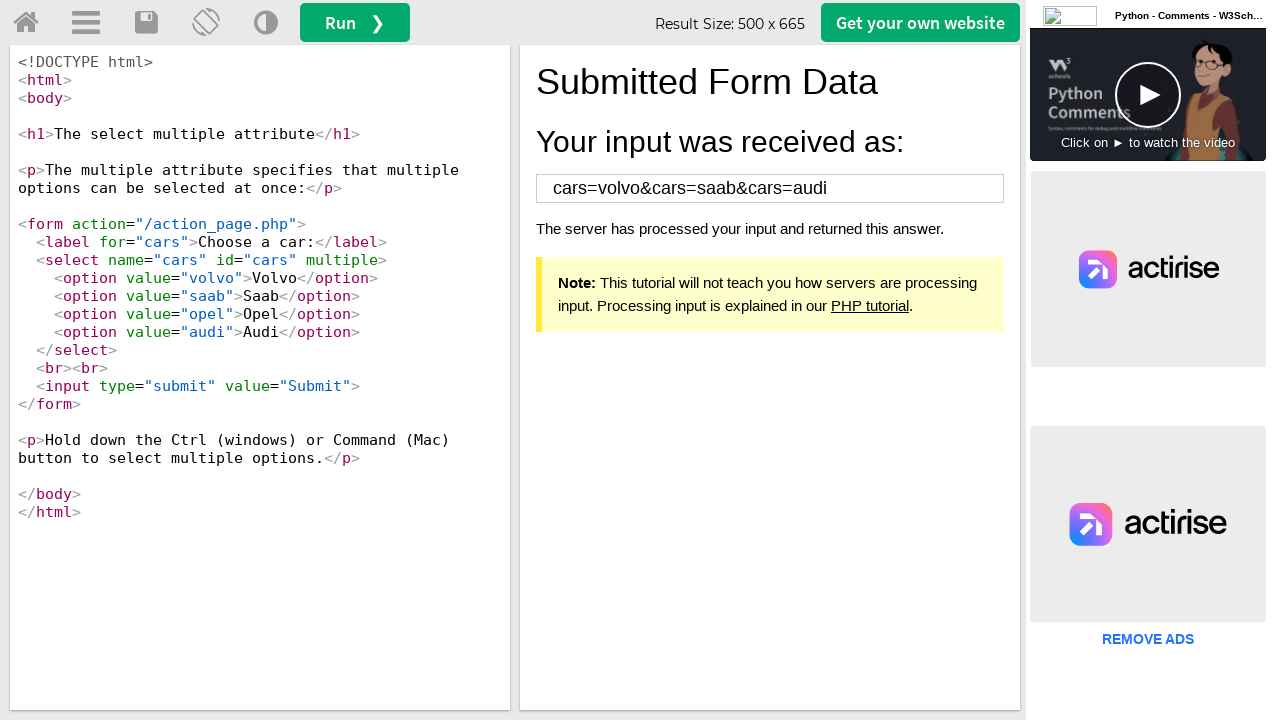